Tests navigation on Target website by clicking on the Target Circle link in the utility navigation

Starting URL: https://www.target.com/

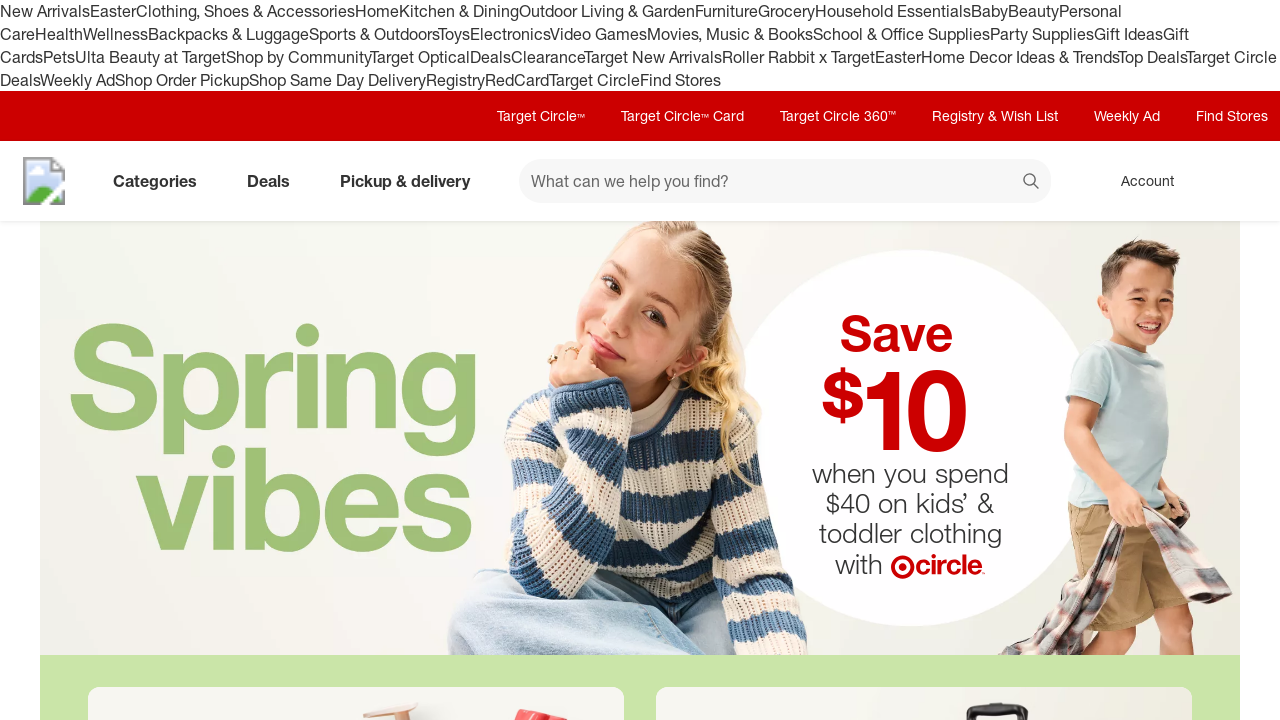

Navigated to Target home page
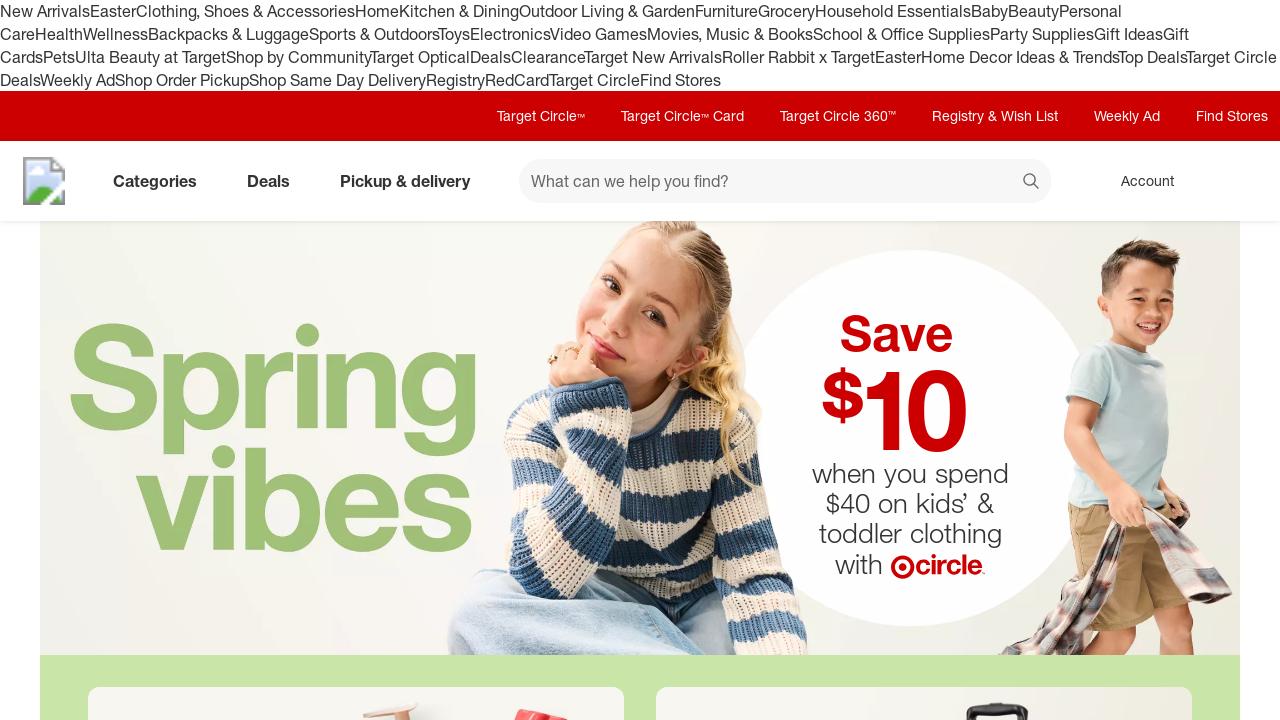

Clicked on Target Circle link in utility navigation at (541, 116) on #utilityNav-circle
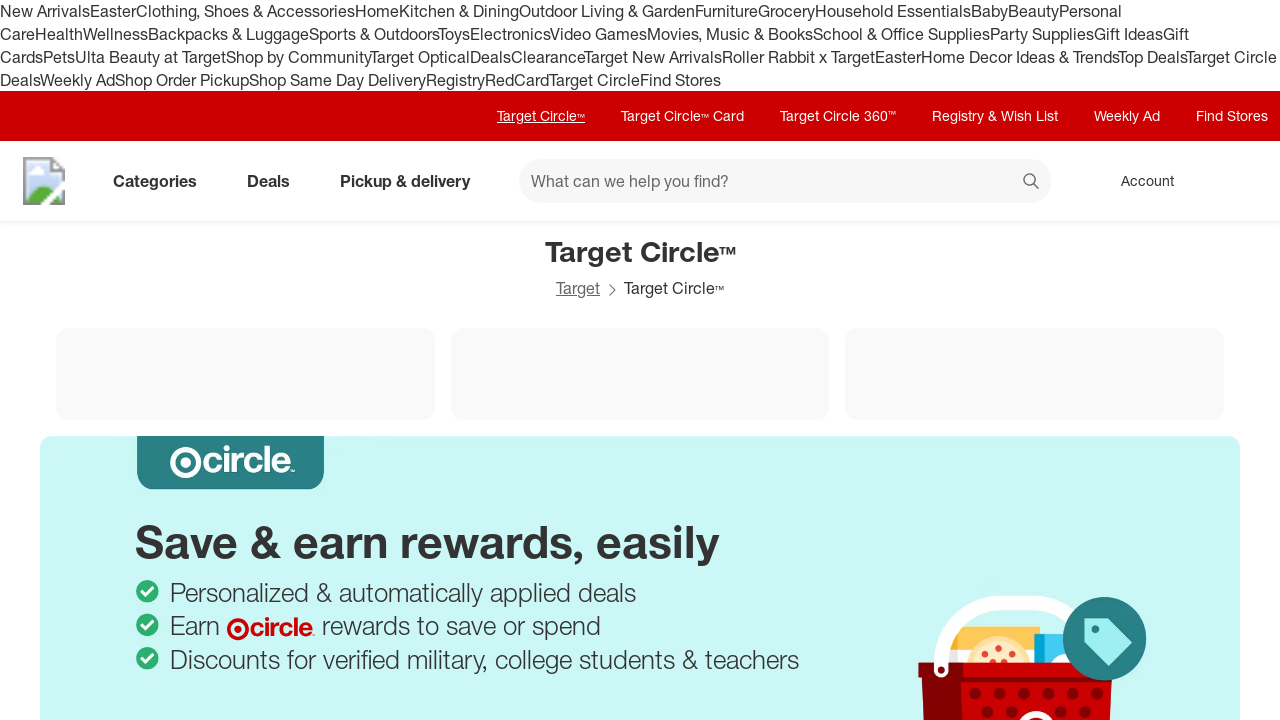

Target Circle page fully loaded
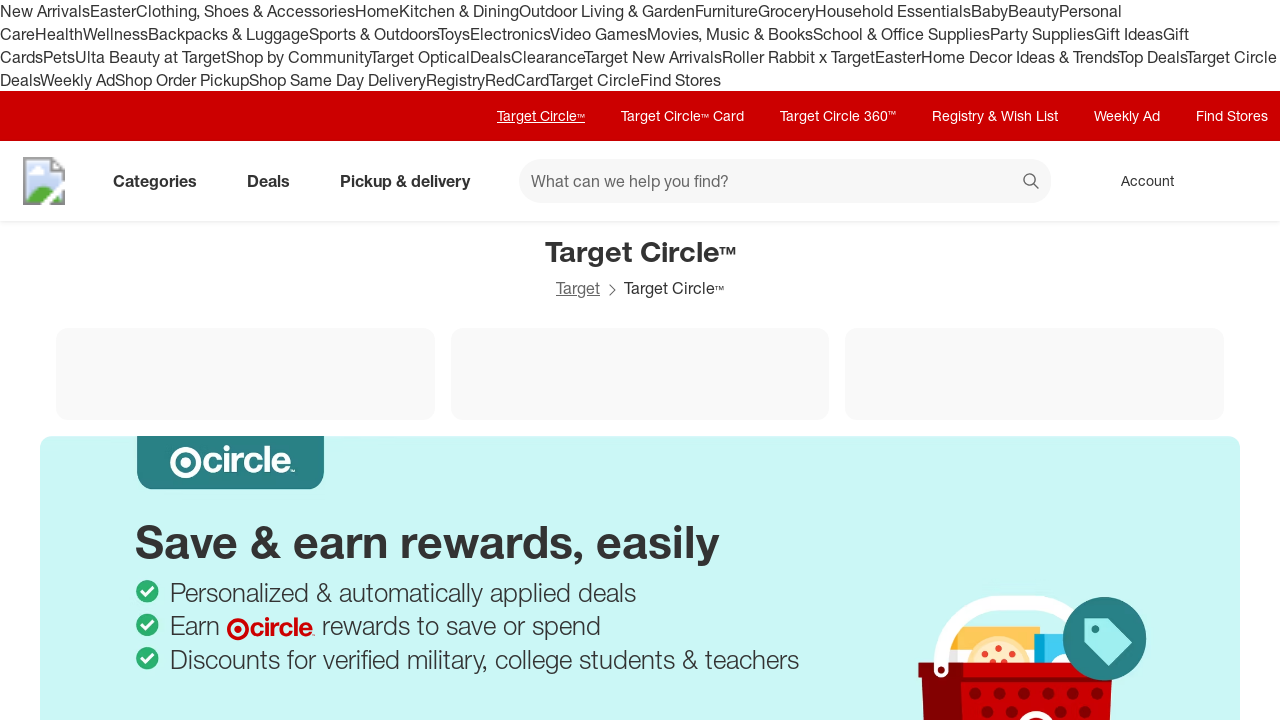

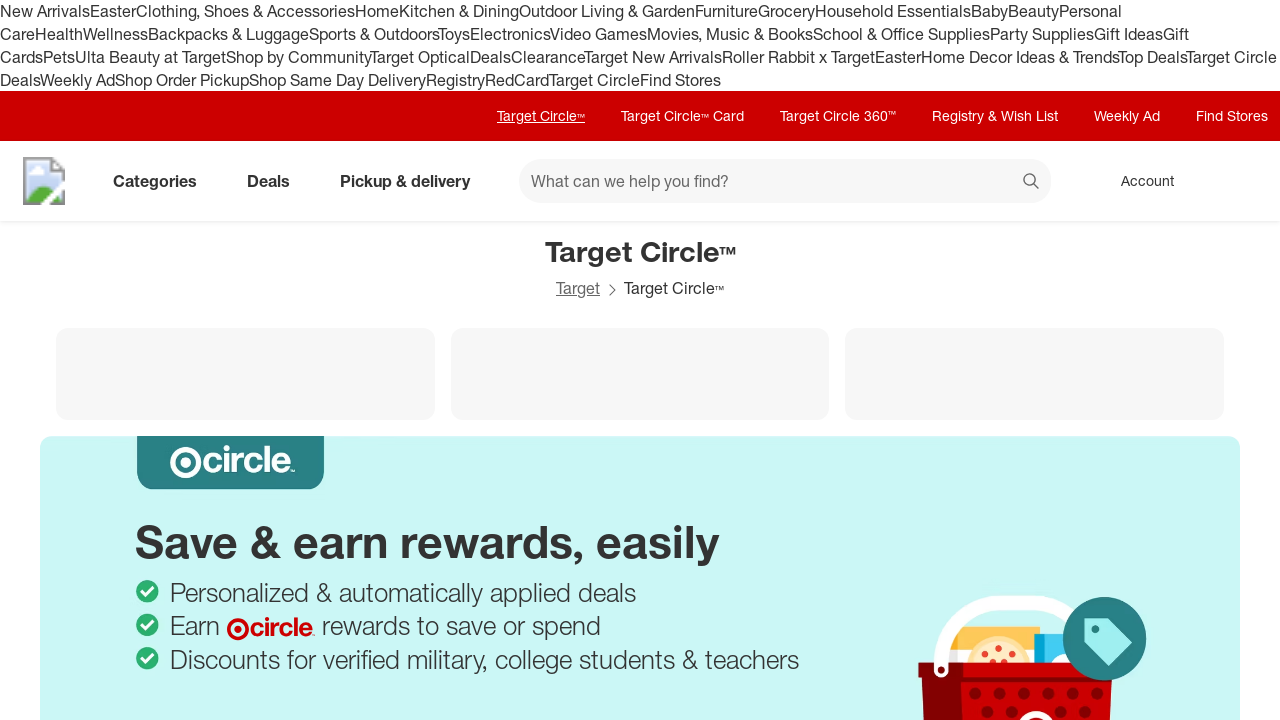